Tests registration with minimum length username and password values

Starting URL: https://anatoly-karpovich.github.io/demo-login-form/

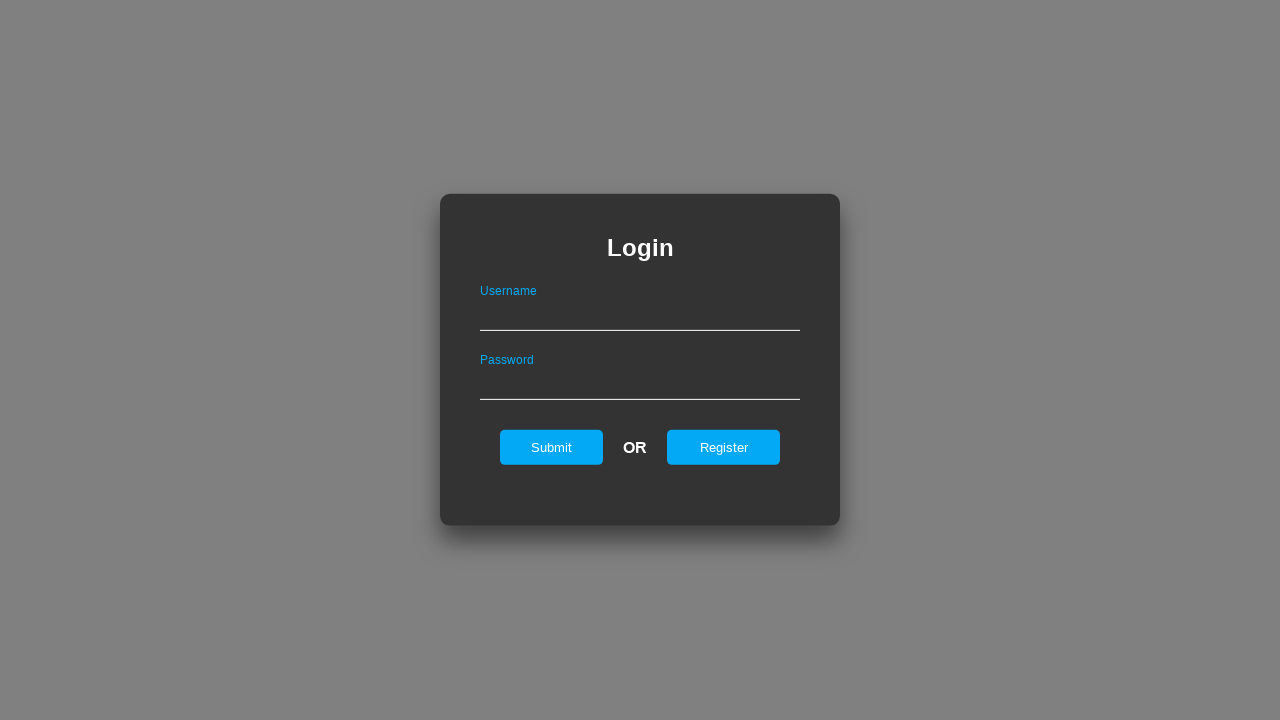

Clicked register button to open registration form at (724, 447) on #registerOnLogin
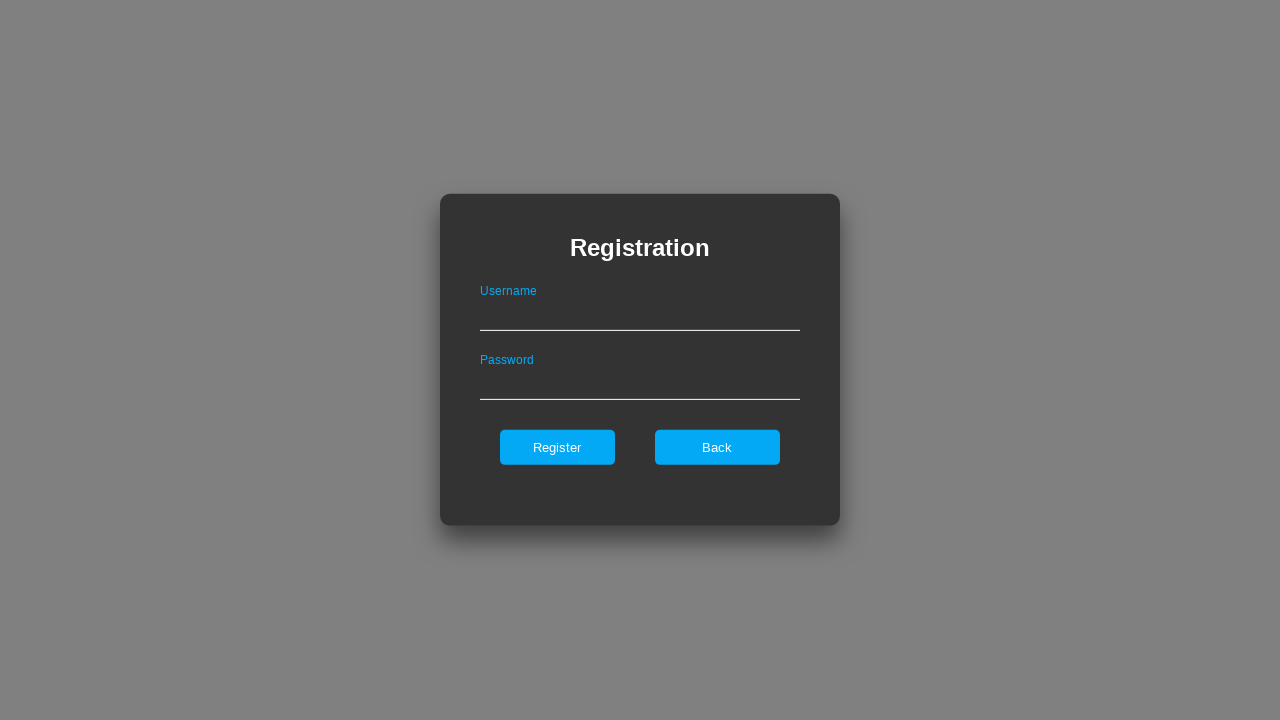

Registration form appeared
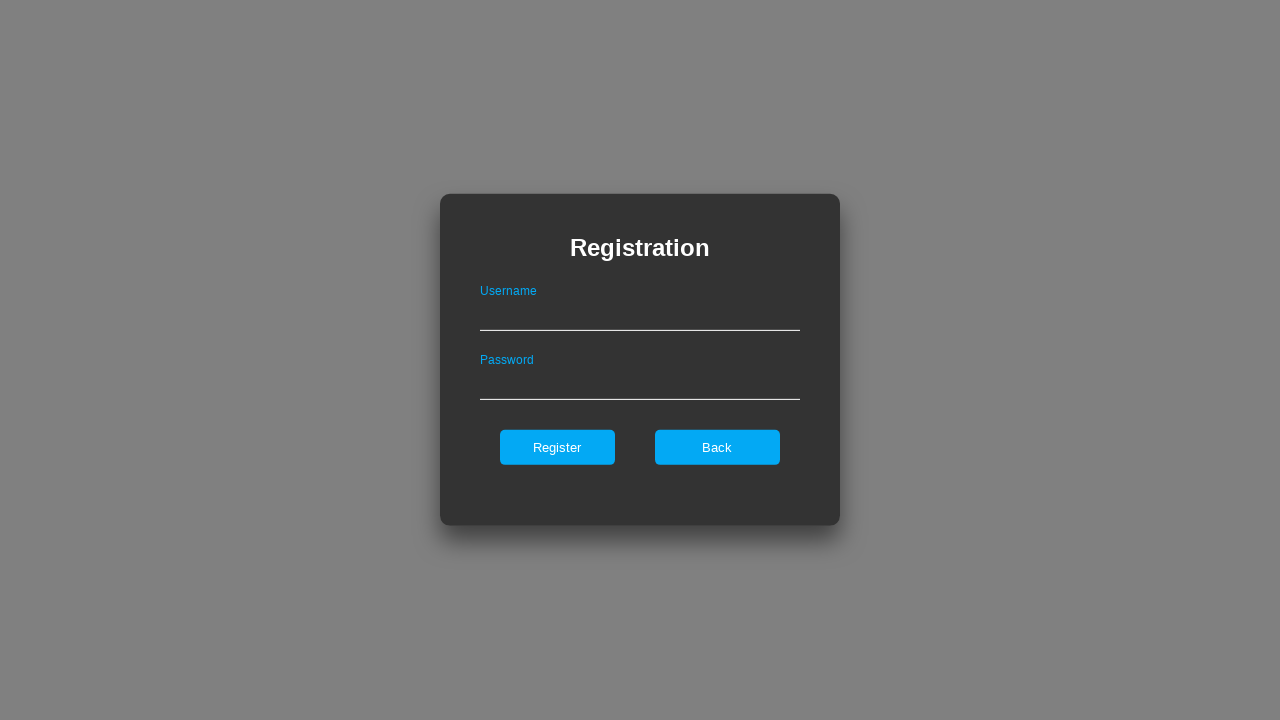

Filled username field with minimum length value 'usr' on #userNameOnRegister
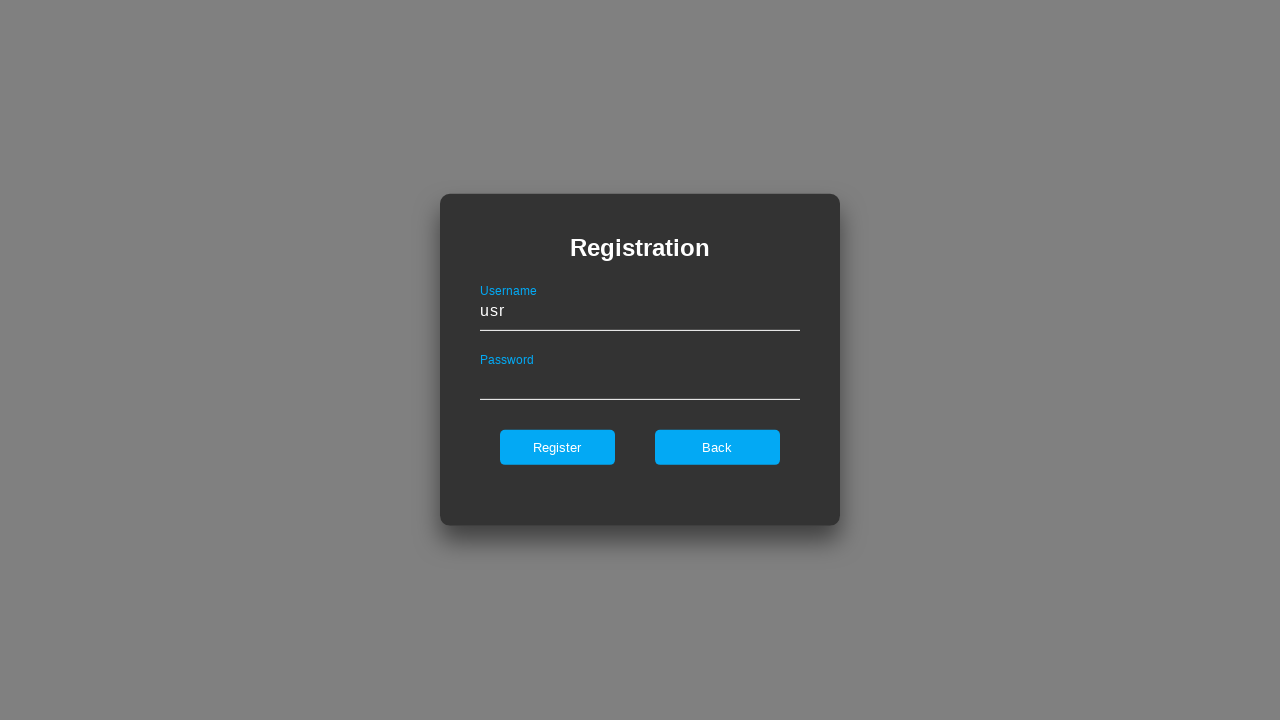

Filled password field with minimum length value 'Pass1!' on #passwordOnRegister
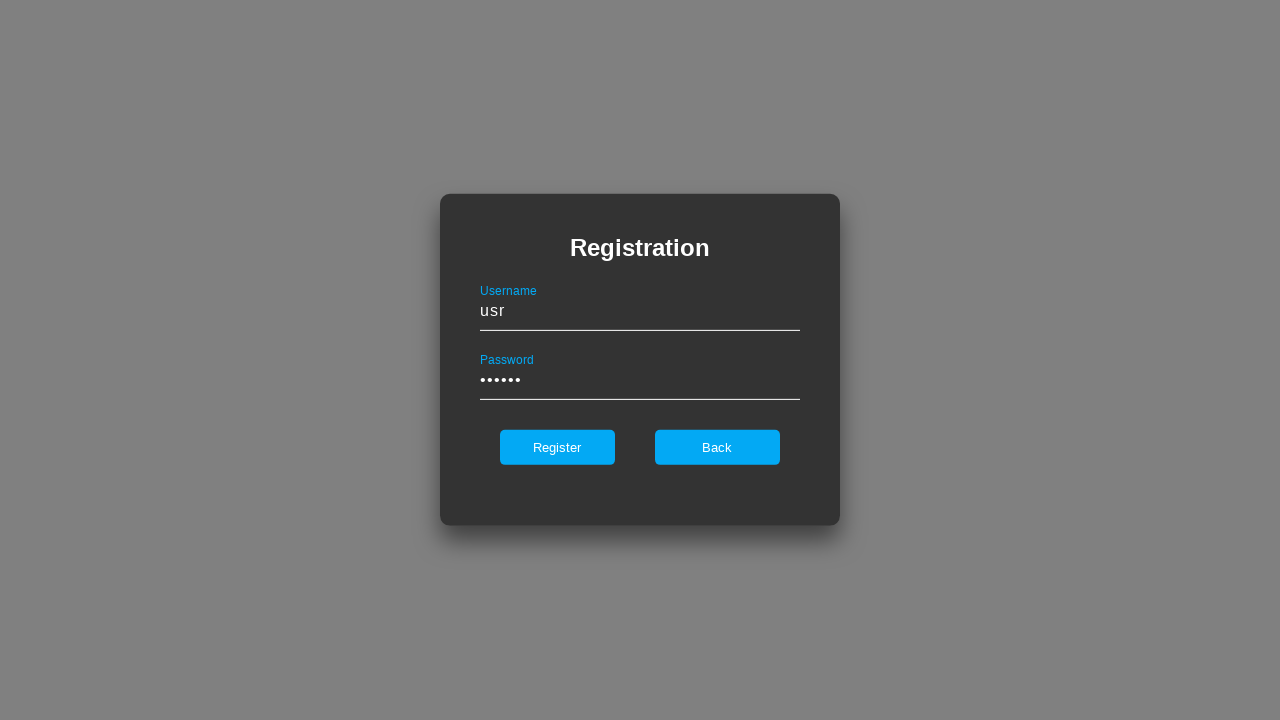

Clicked register button to submit registration at (557, 447) on #register
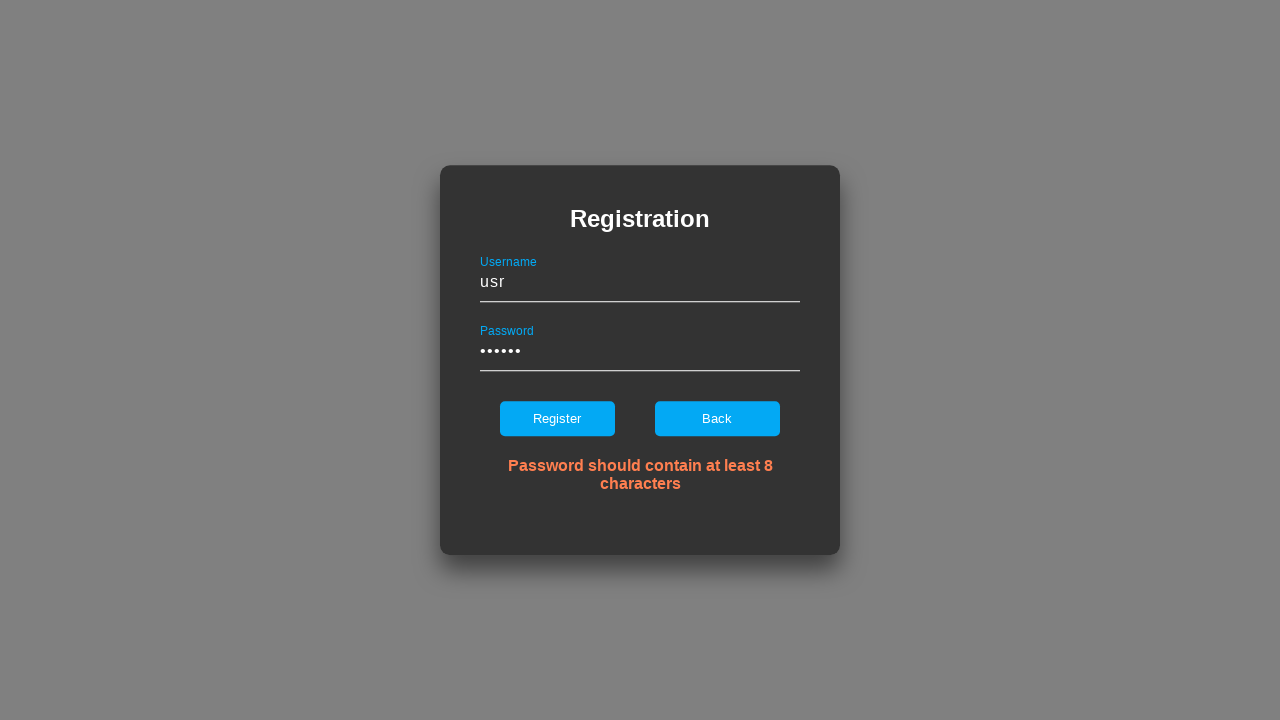

Success message appeared on registration
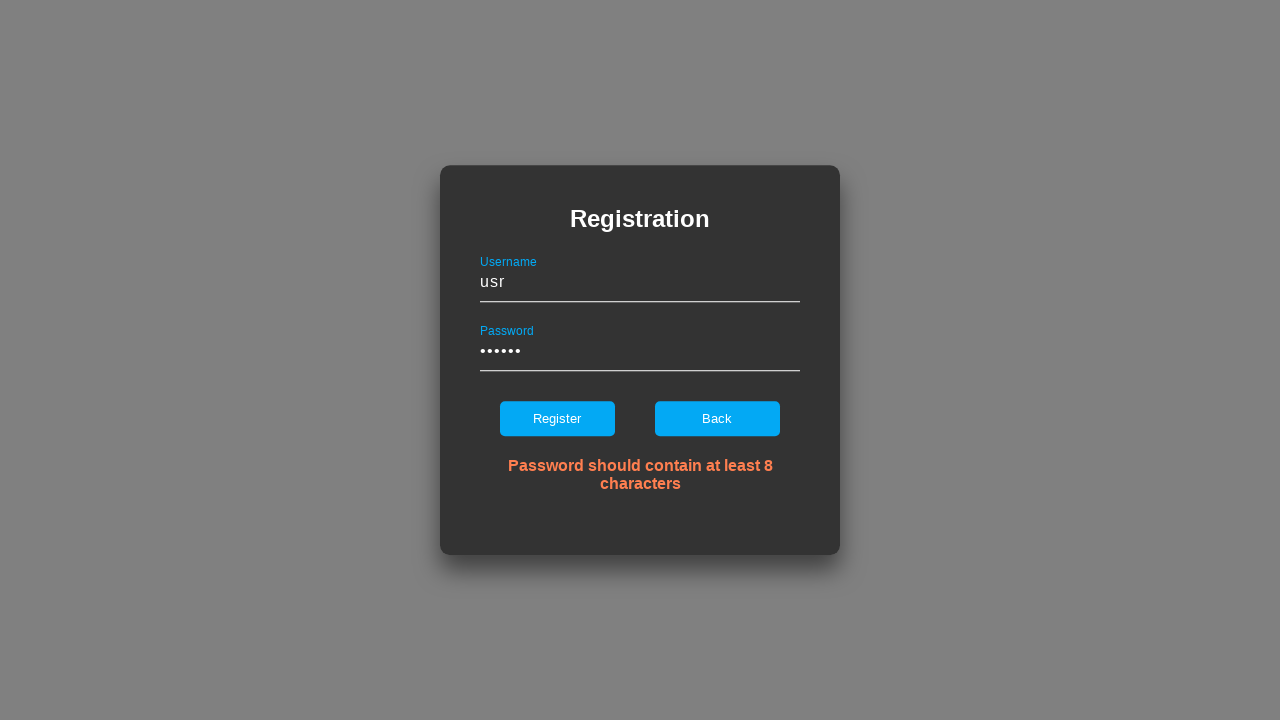

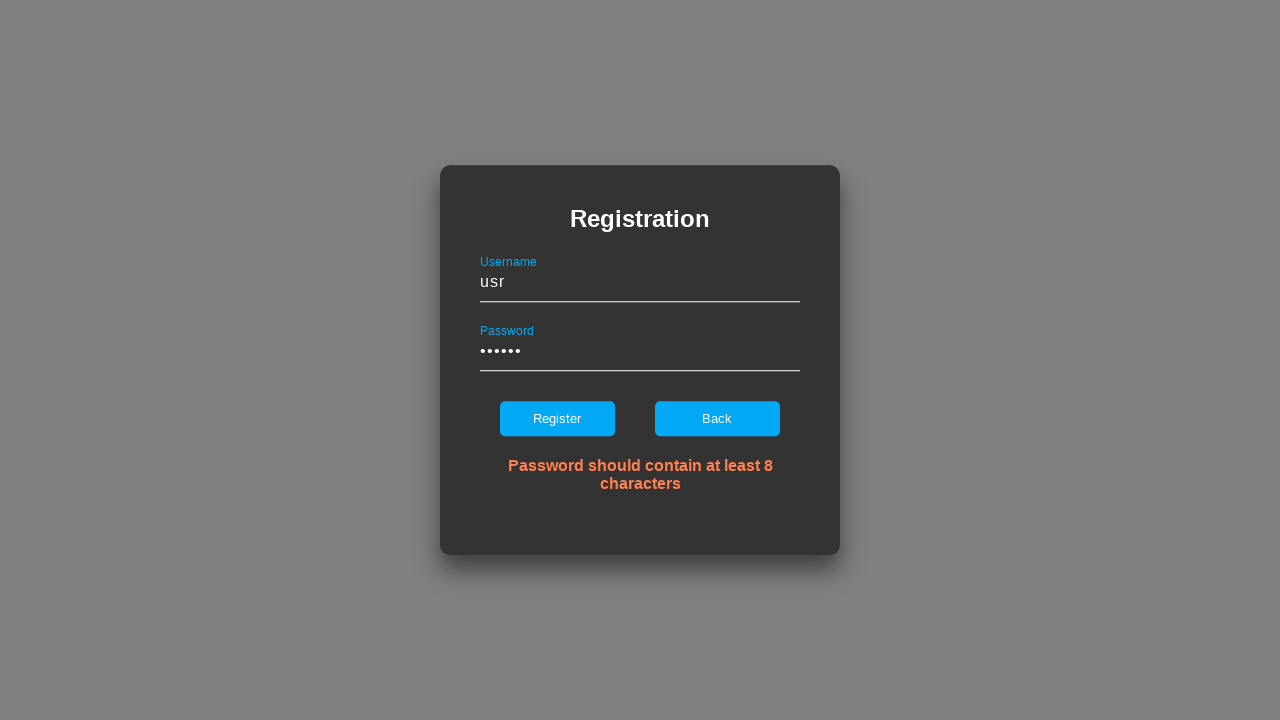